Tests JavaScript alert by clicking the alert button and verifying the result message

Starting URL: https://the-internet.herokuapp.com/javascript_alerts

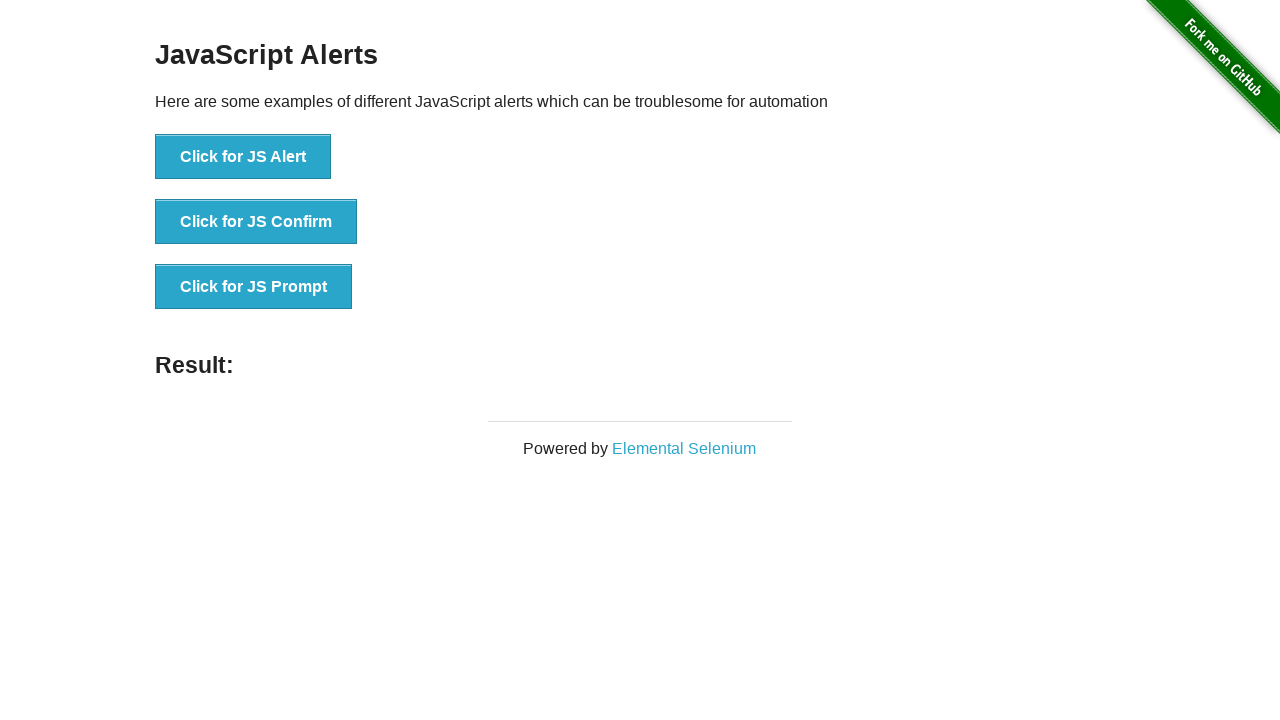

Clicked the JS Alert button at (243, 157) on internal:role=button[name="Click for JS Alert"i]
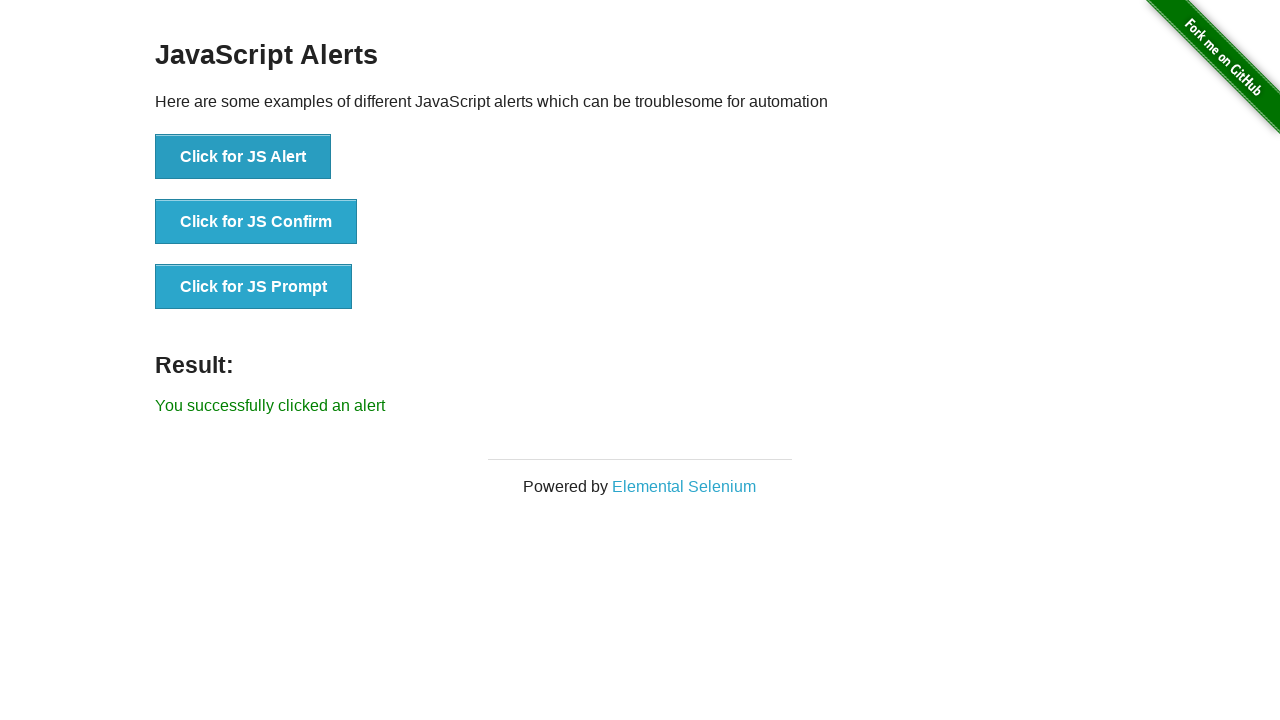

Result message element loaded after alert dismissed
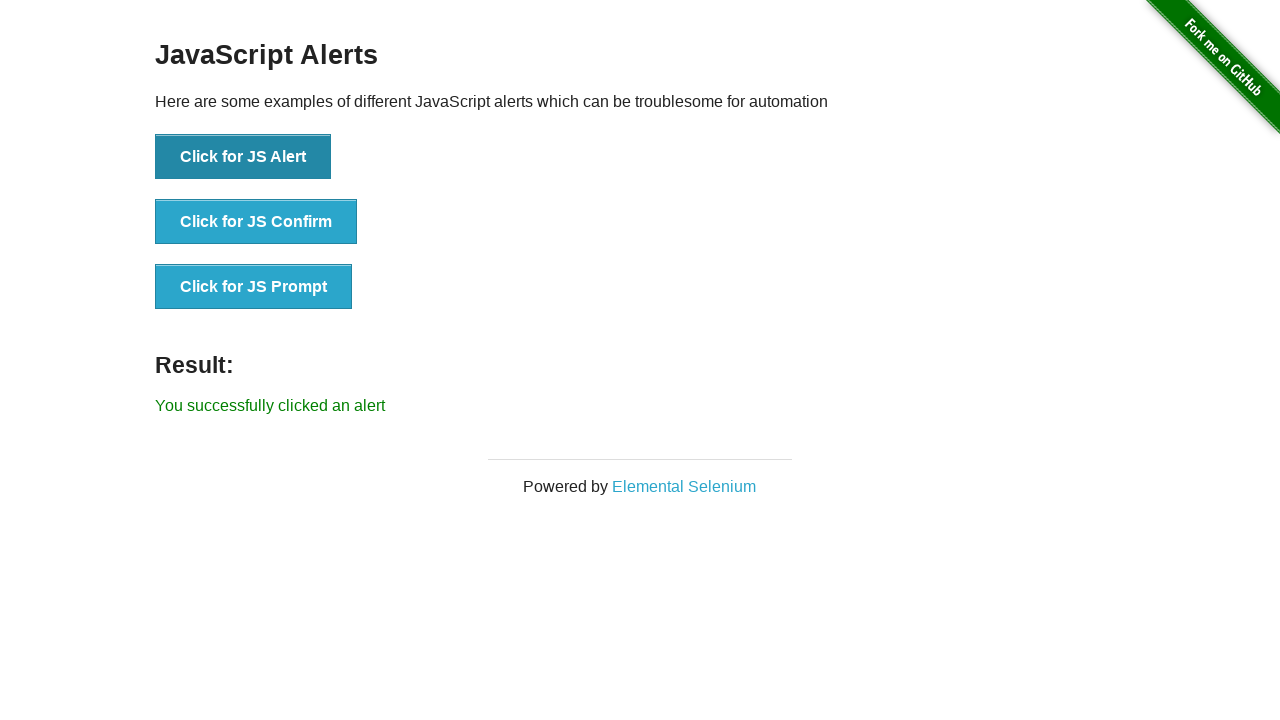

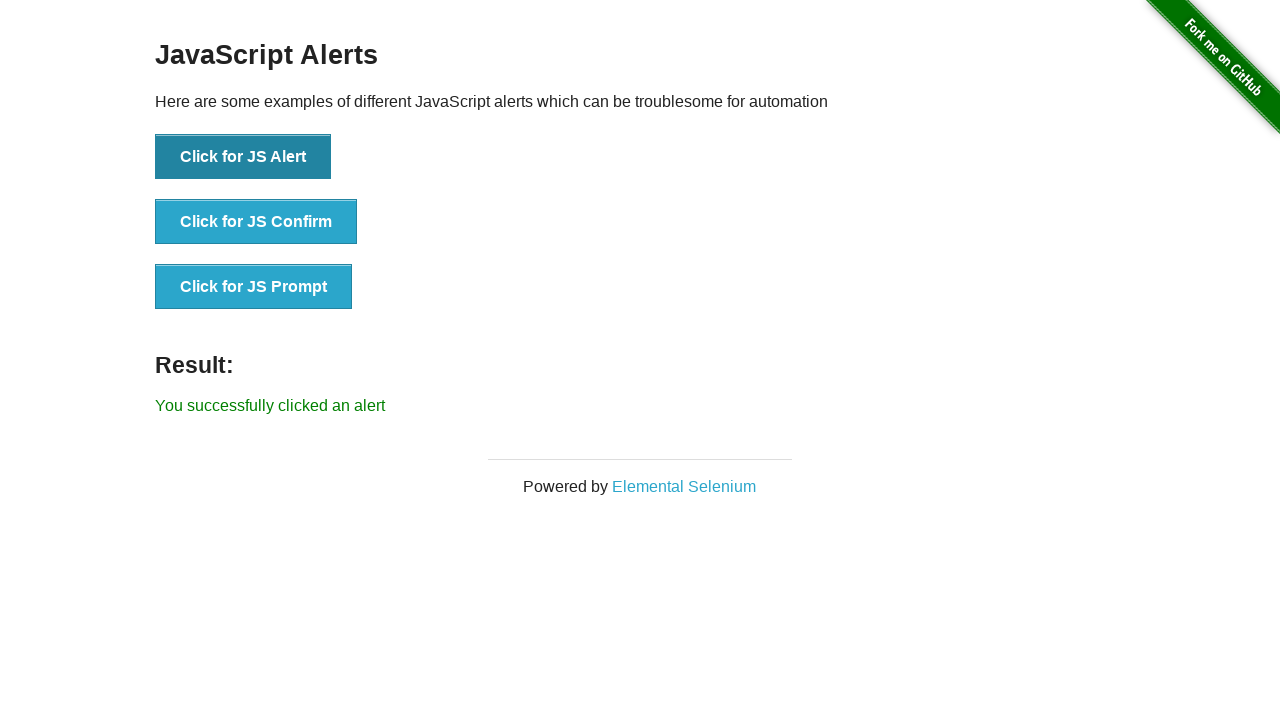